Tests a registration form by filling out personal information including name, address, email, phone, gender, hobbies, language, skills, country, birthdate, and password, then submitting the form.

Starting URL: https://demo.automationtesting.in/Register.html

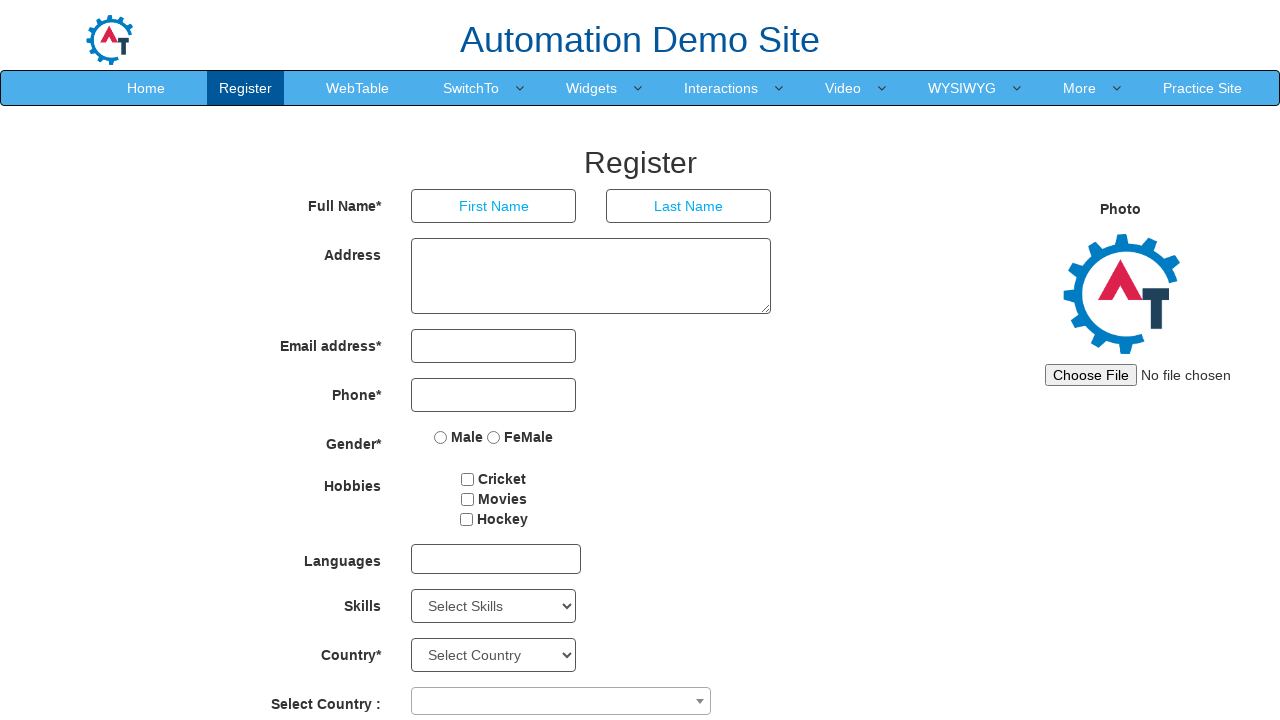

Filled first name field with 'Ingrid' on input[placeholder='First Name']
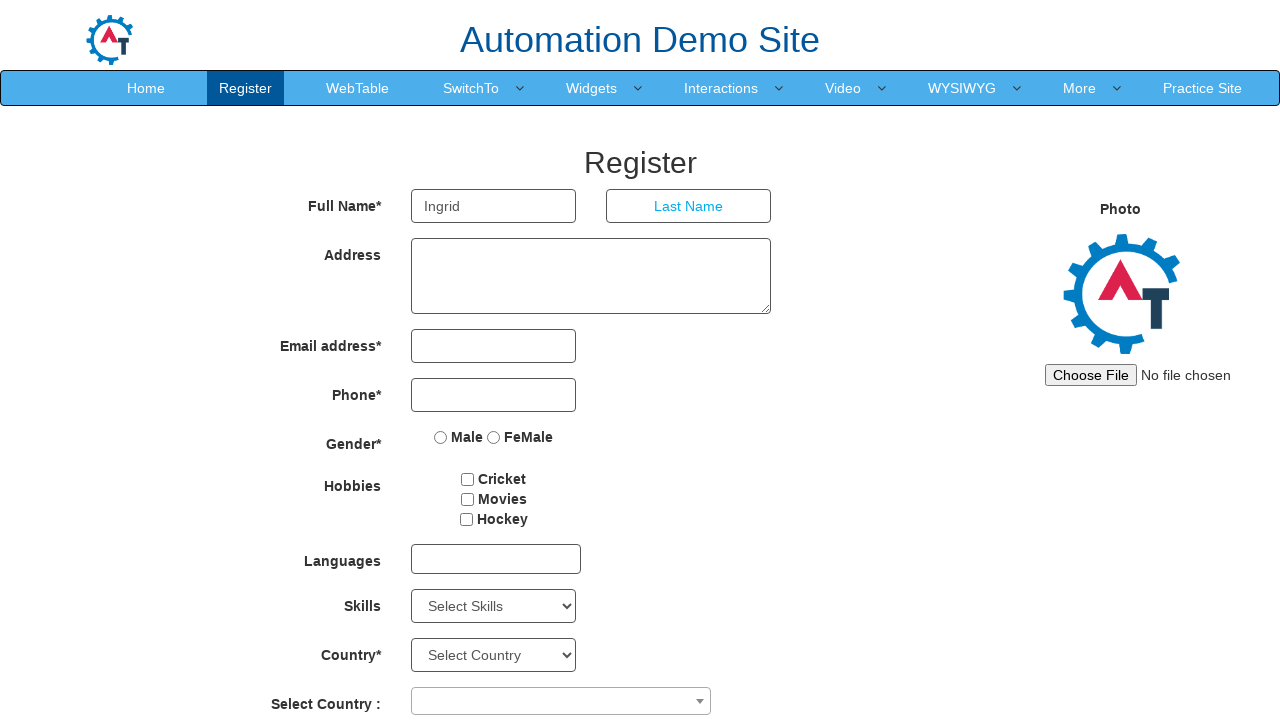

Filled last name field with 'Lorrane' on input[placeholder='Last Name']
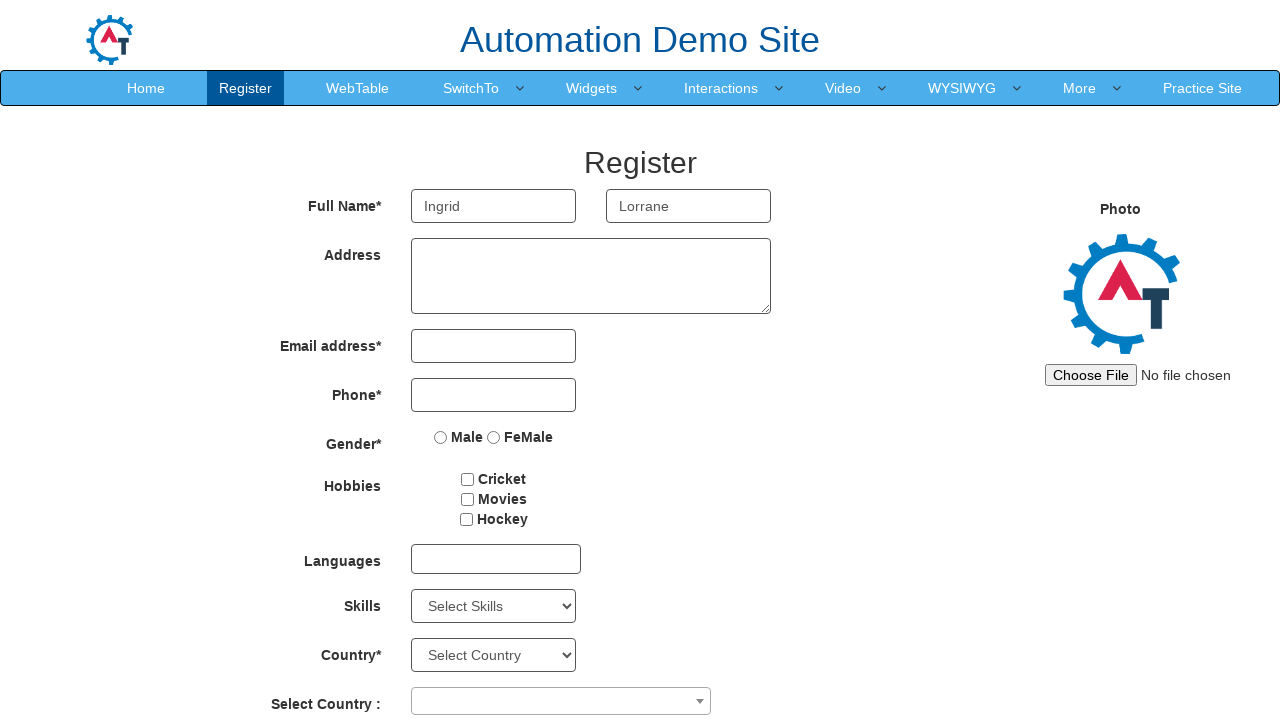

Filled address field with 'Rua pardal' on form textarea
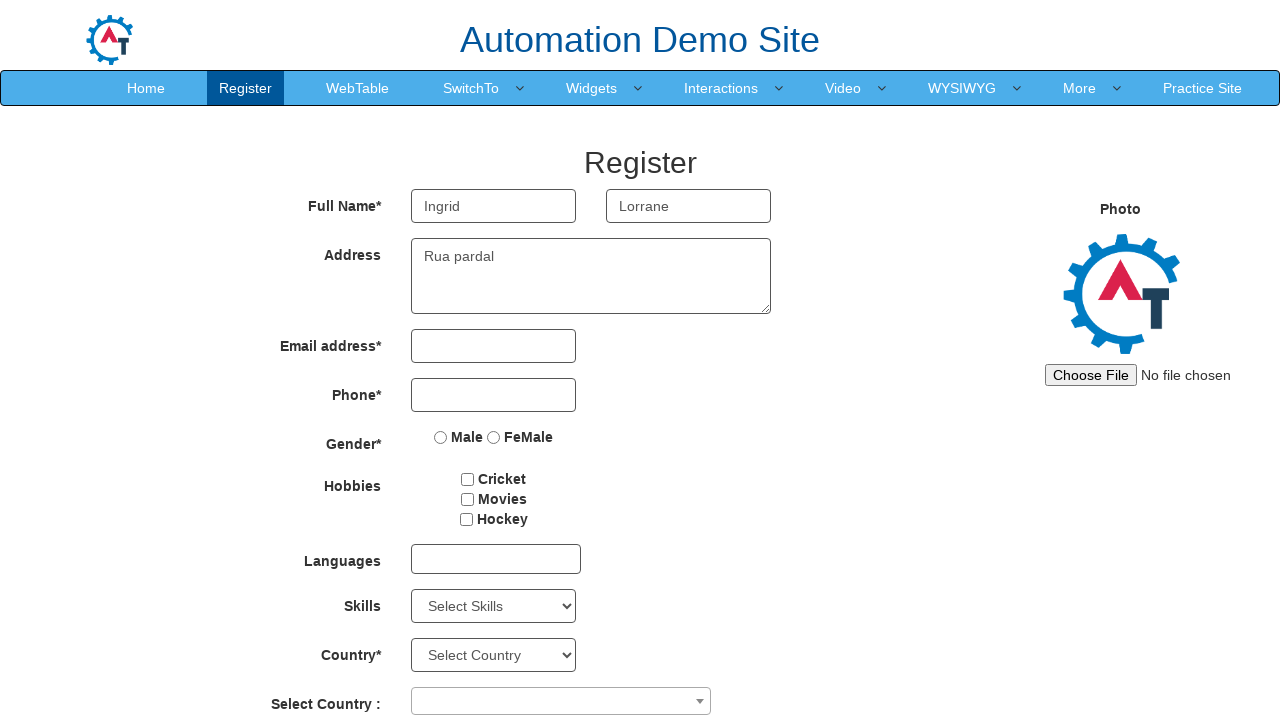

Filled email field with 'ingrid@gmail.com' on input[type='email']
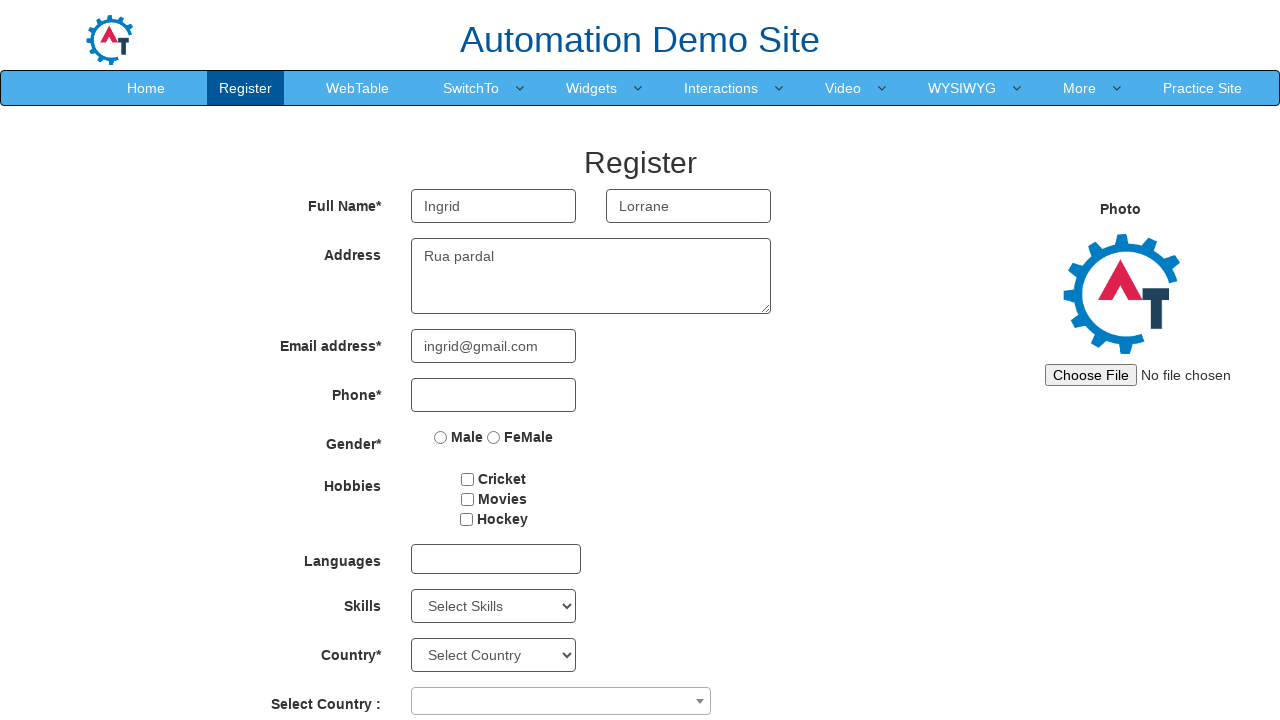

Filled phone number field with '1234567890' on input[type='tel']
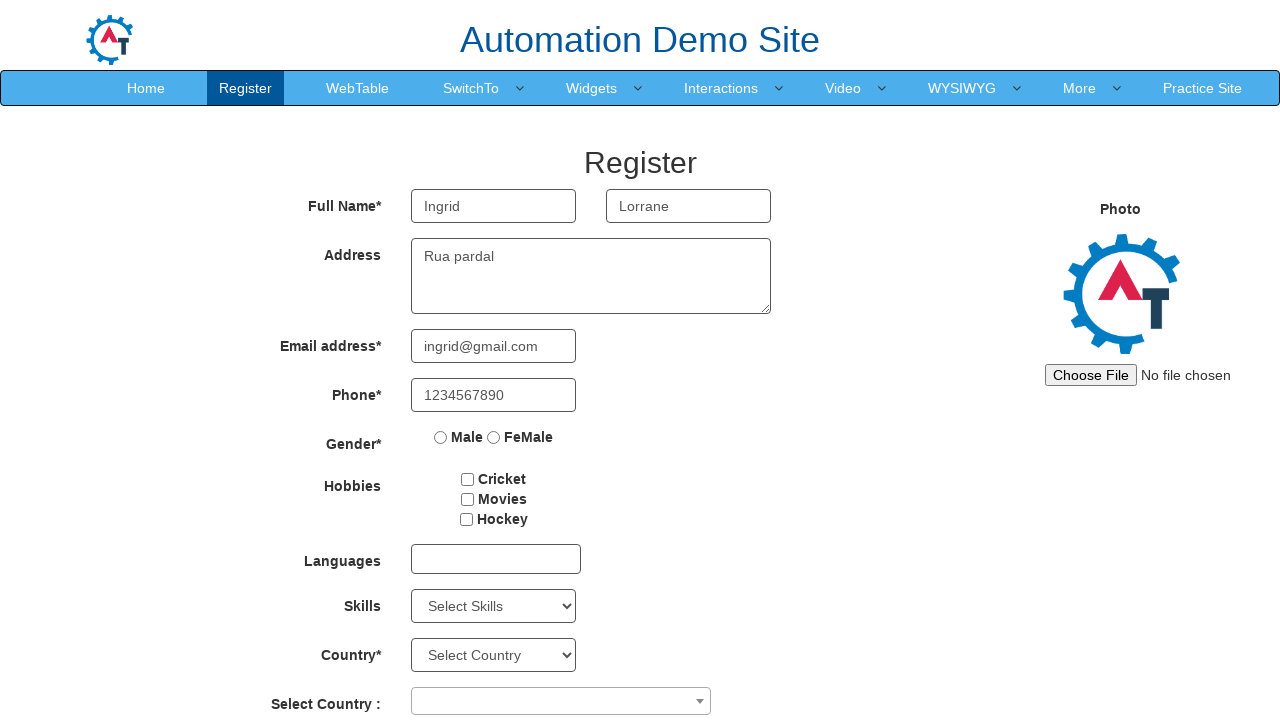

Selected Female gender option at (494, 437) on input[value='FeMale']
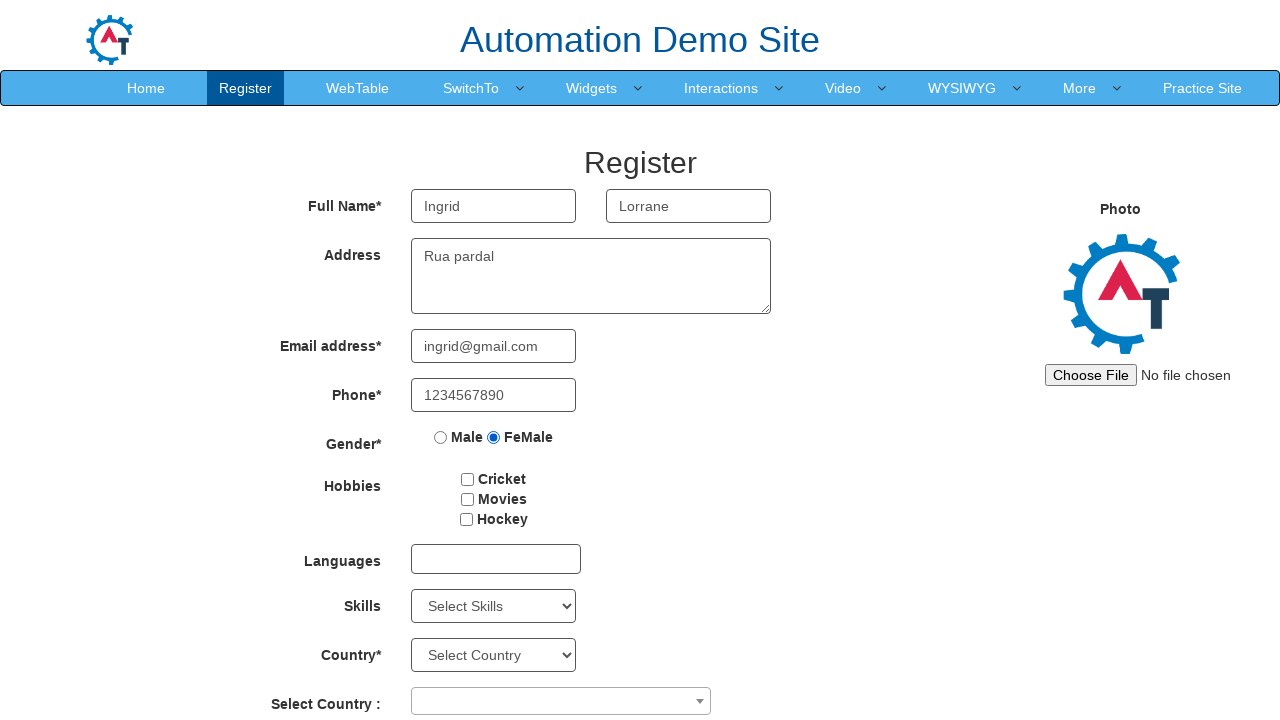

Selected hobby checkbox 3 at (466, 519) on #checkbox3
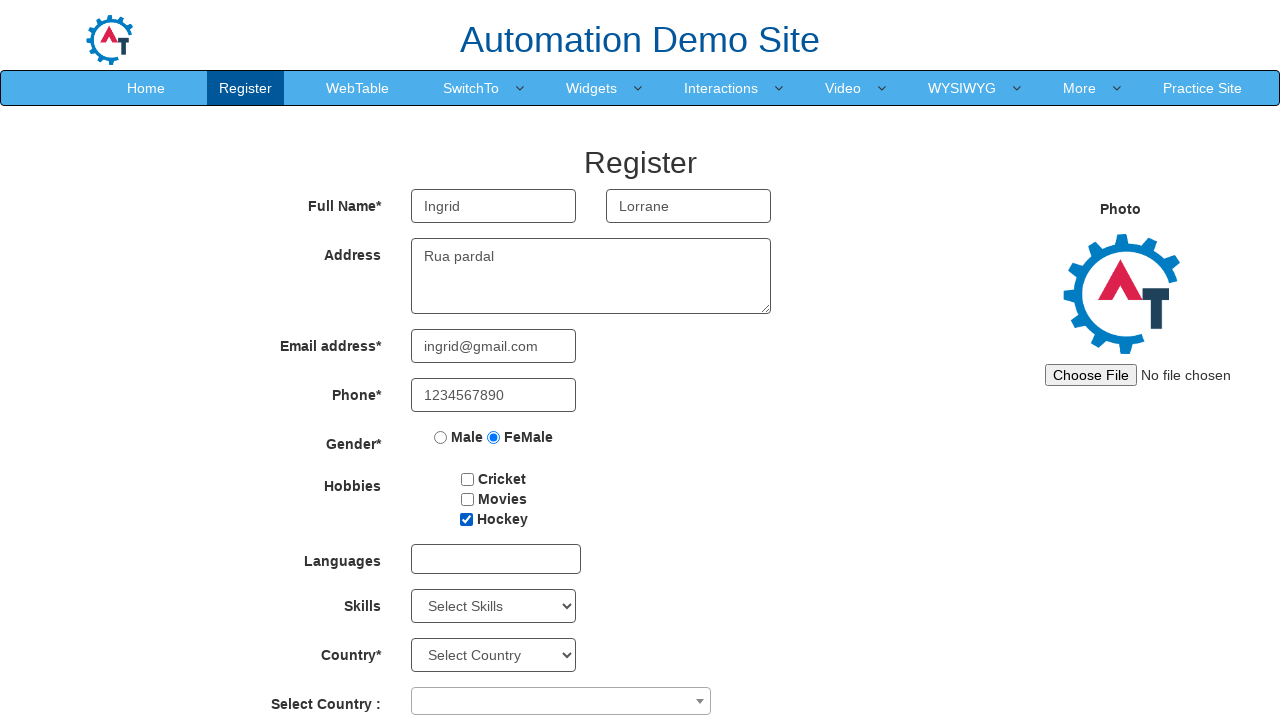

Clicked language dropdown to expand at (496, 559) on #msdd
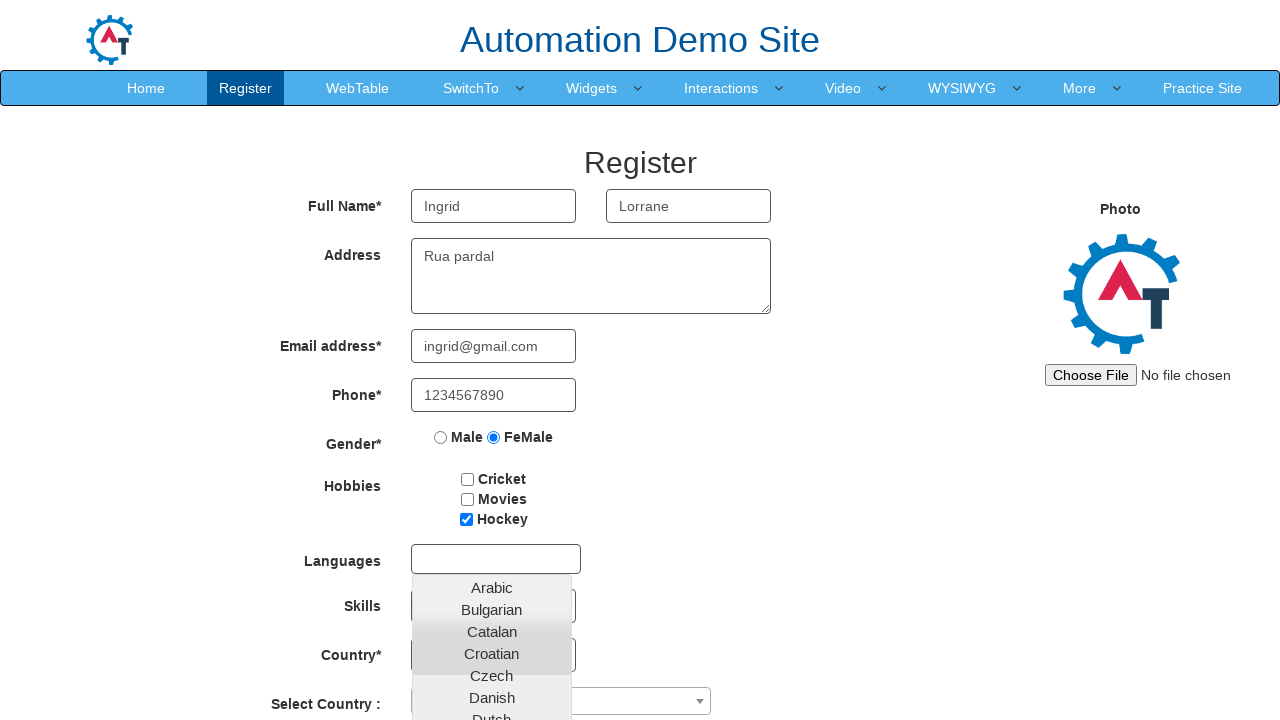

Waited 1000ms for dropdown to load
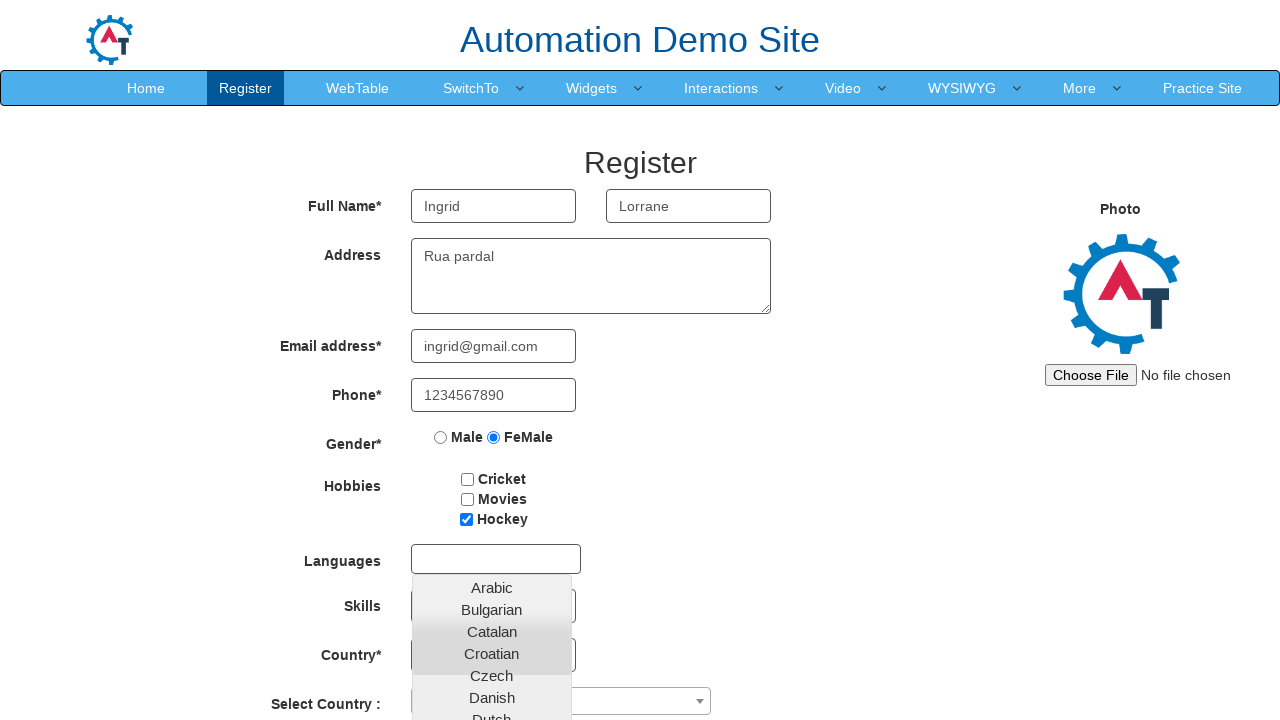

Selected Arabic from language dropdown at (492, 587) on a:has-text('Arabic')
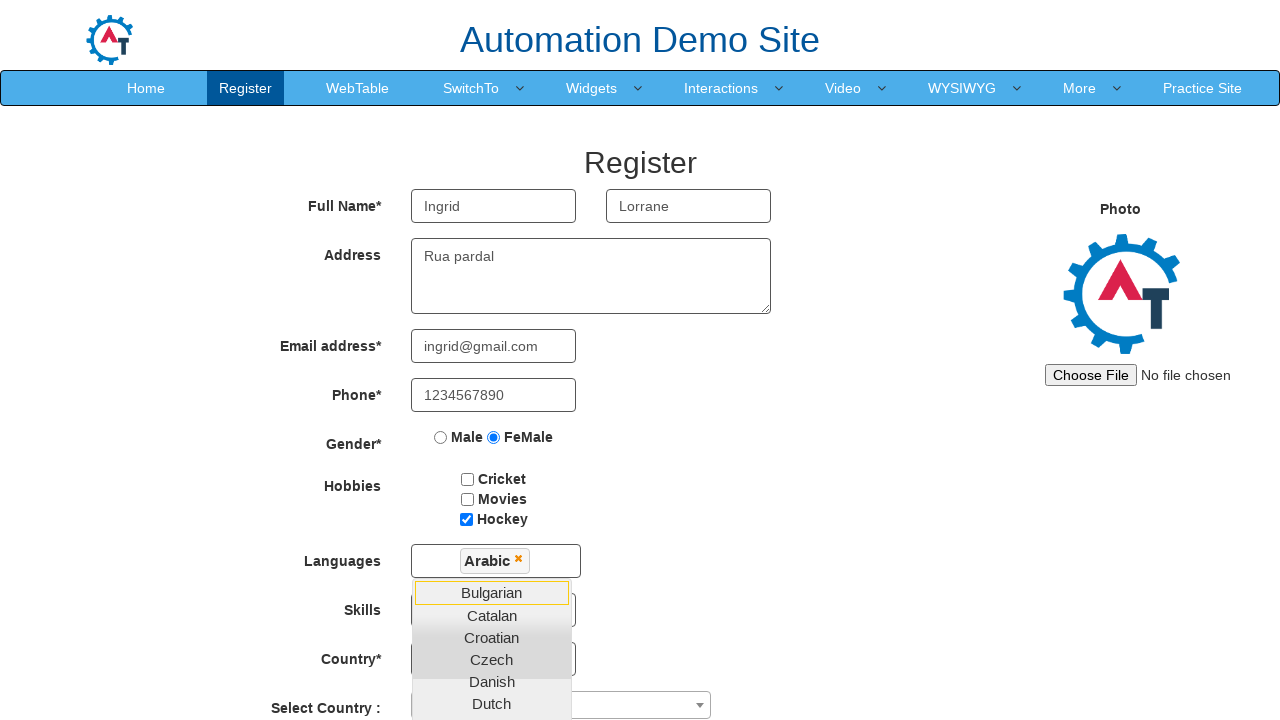

Clicked outside dropdown to close it at (640, 360) on div.container.center
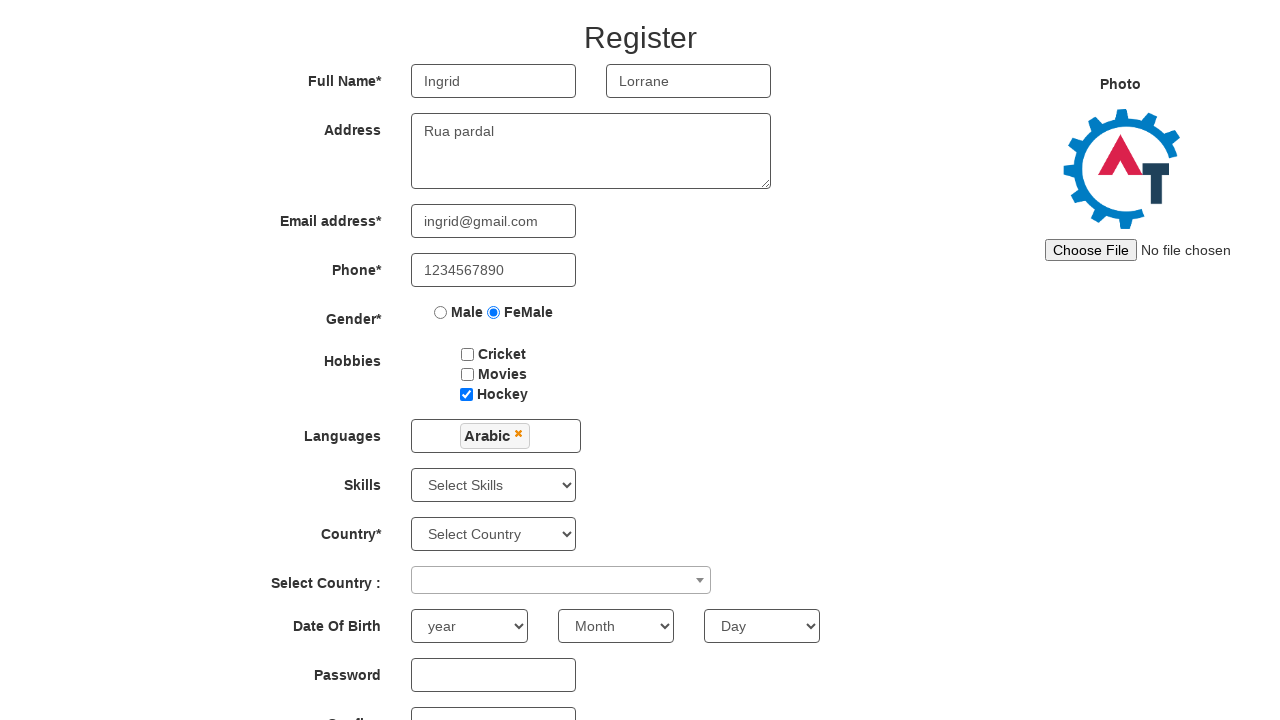

Clicked skills dropdown at (494, 485) on #Skills
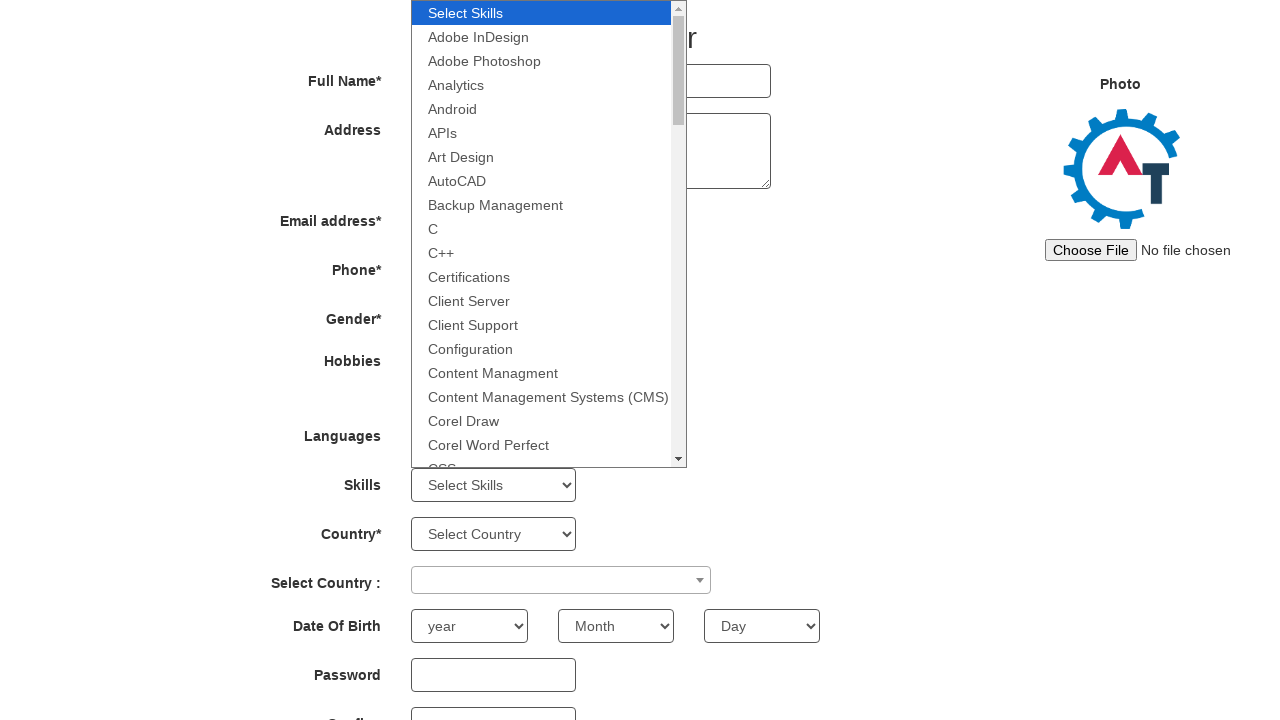

Selected Java from skills dropdown on #Skills
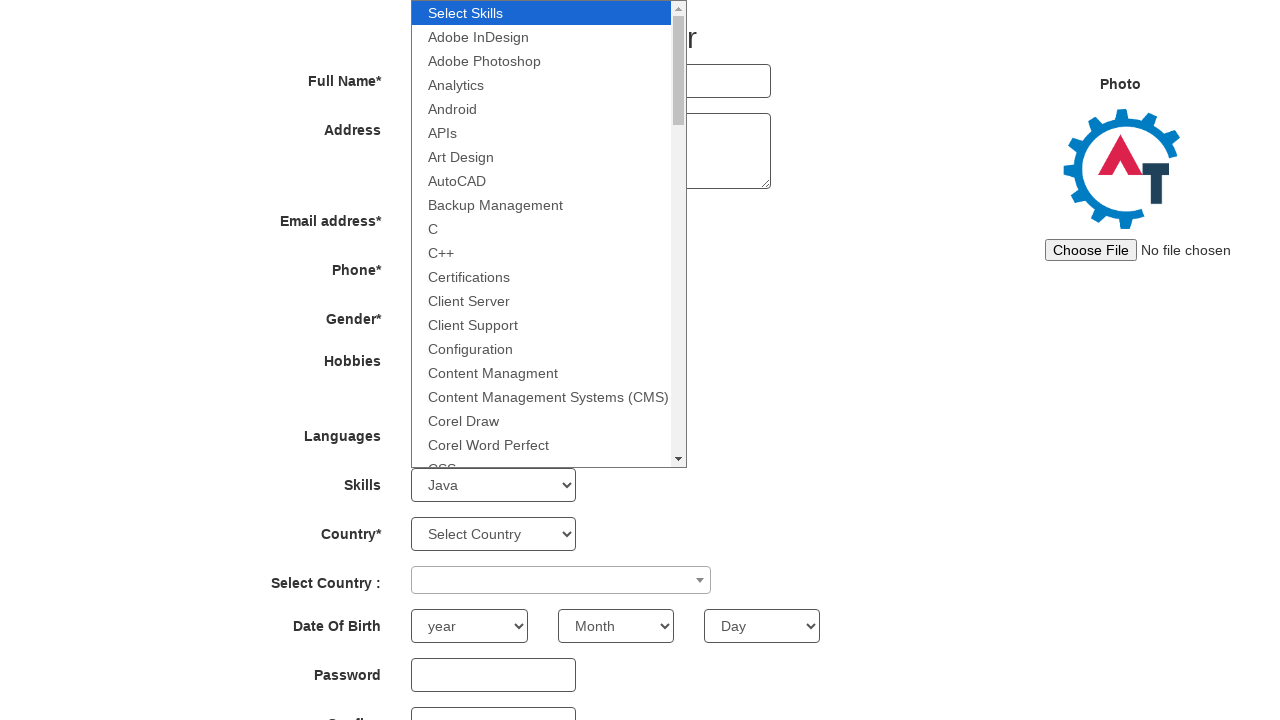

Clicked outside to close skills dropdown at (640, 360) on div.container.center
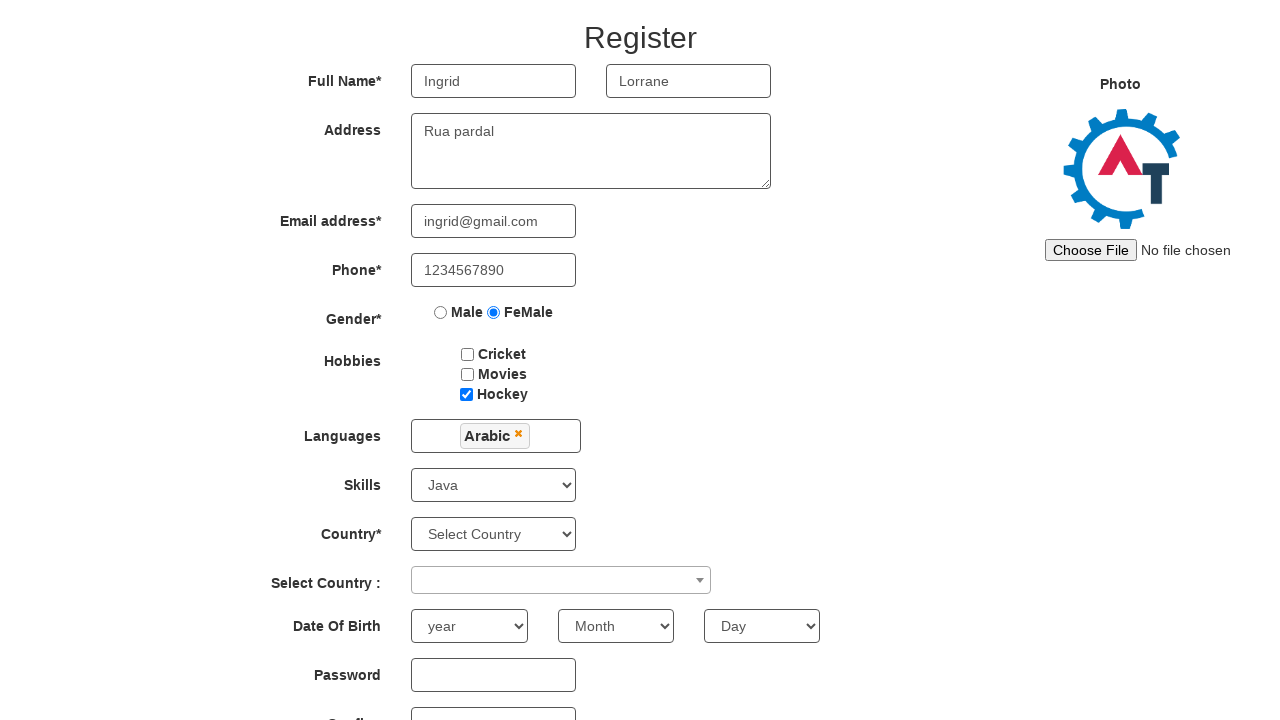

Clicked country combobox to open at (561, 580) on span[role='combobox']
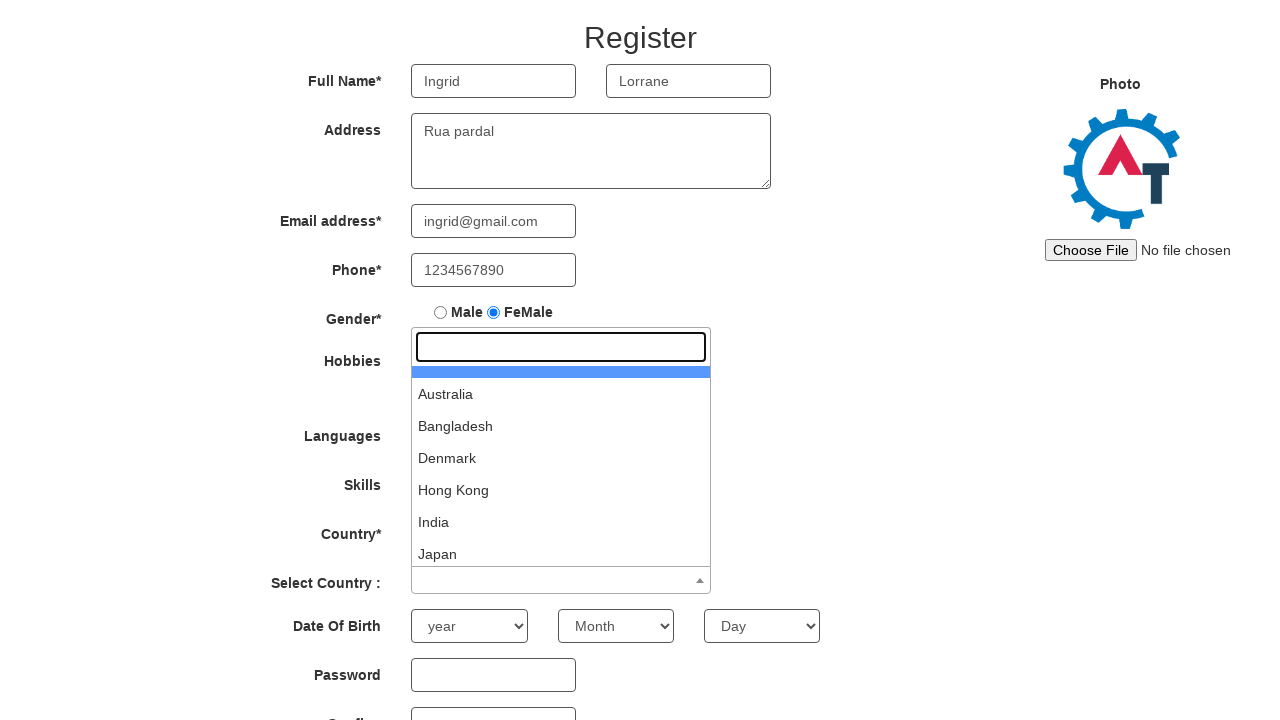

Selected Bangladesh from country list at (561, 426) on li:has-text('Bangladesh')
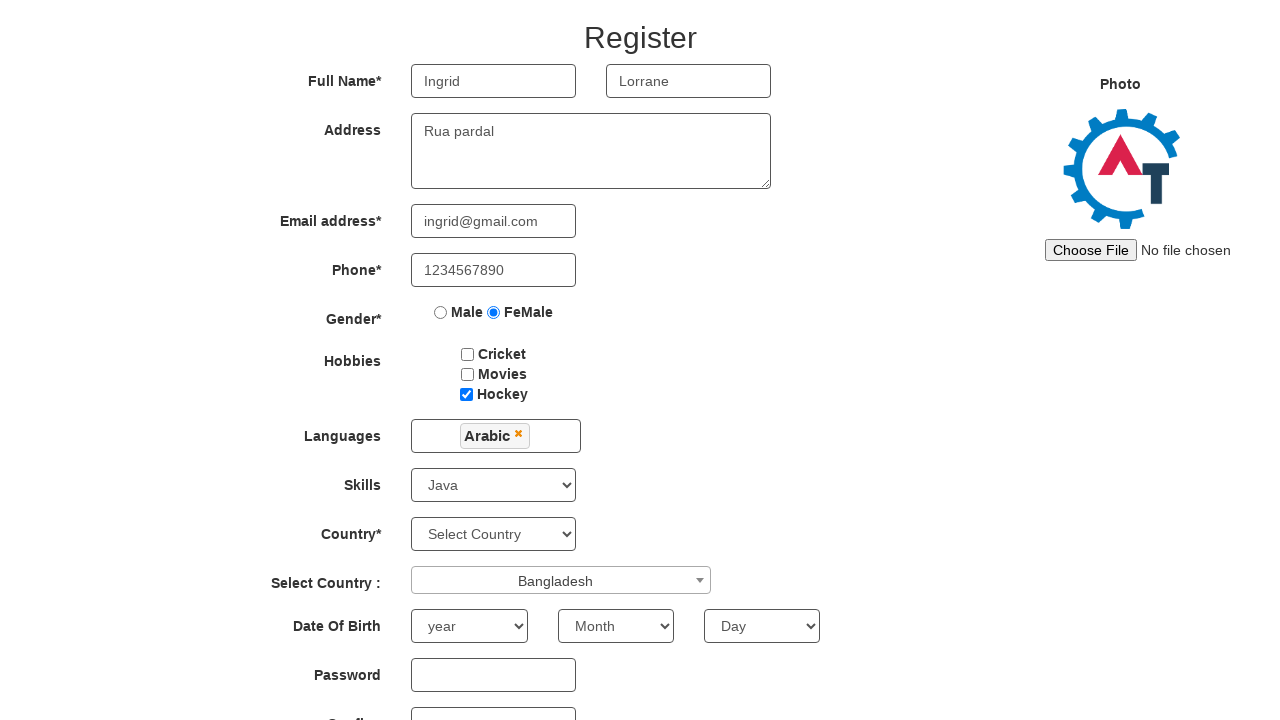

Clicked year dropdown at (469, 626) on #yearbox
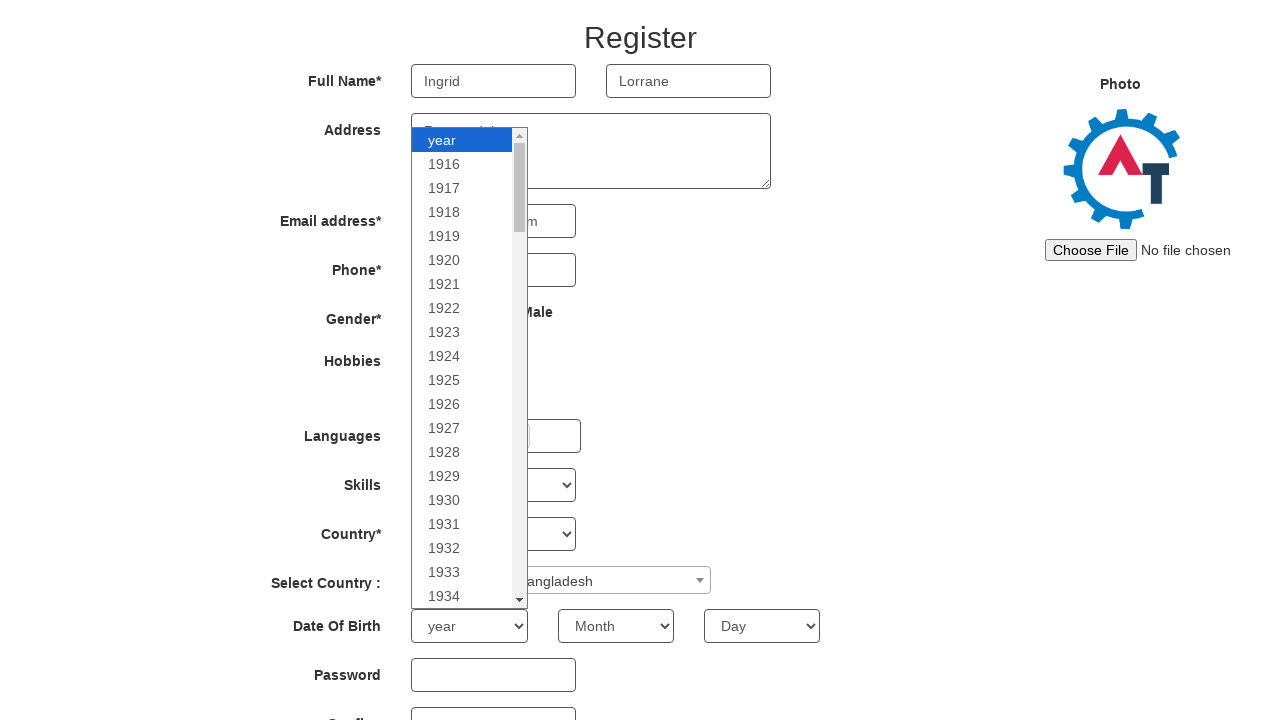

Selected birth year 1993 on #yearbox
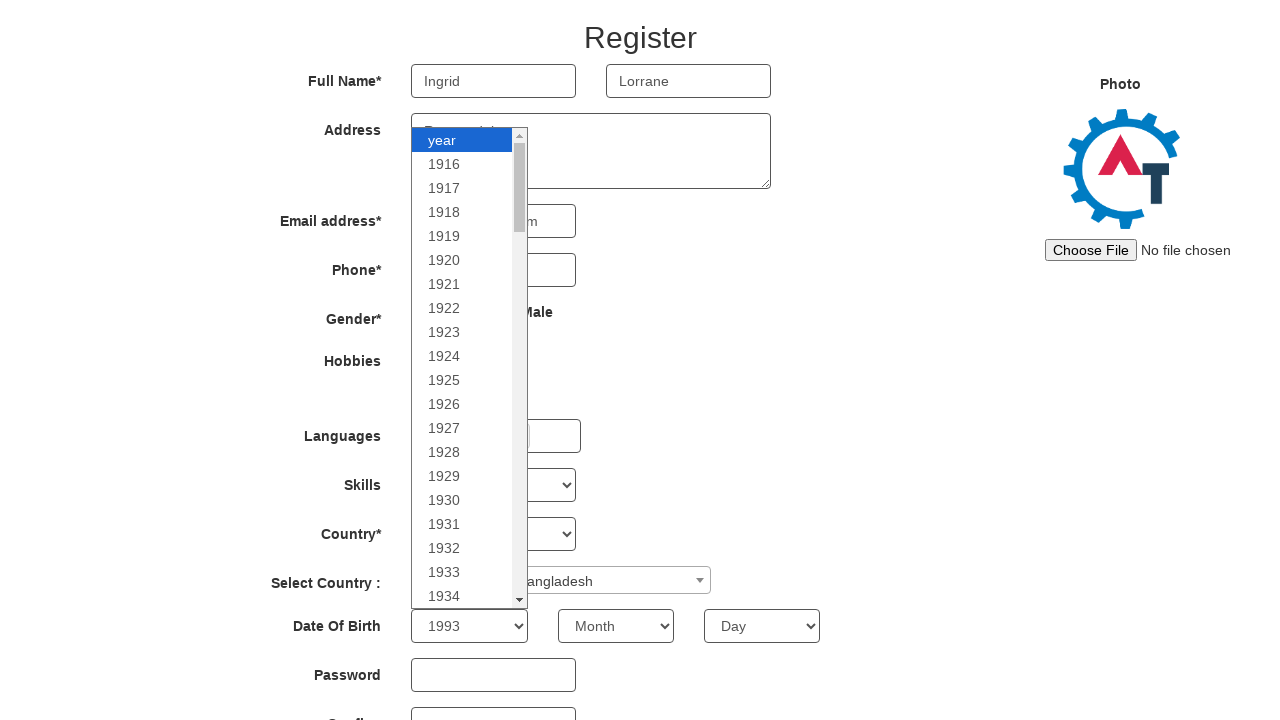

Clicked outside to close year dropdown at (640, 360) on div.container.center
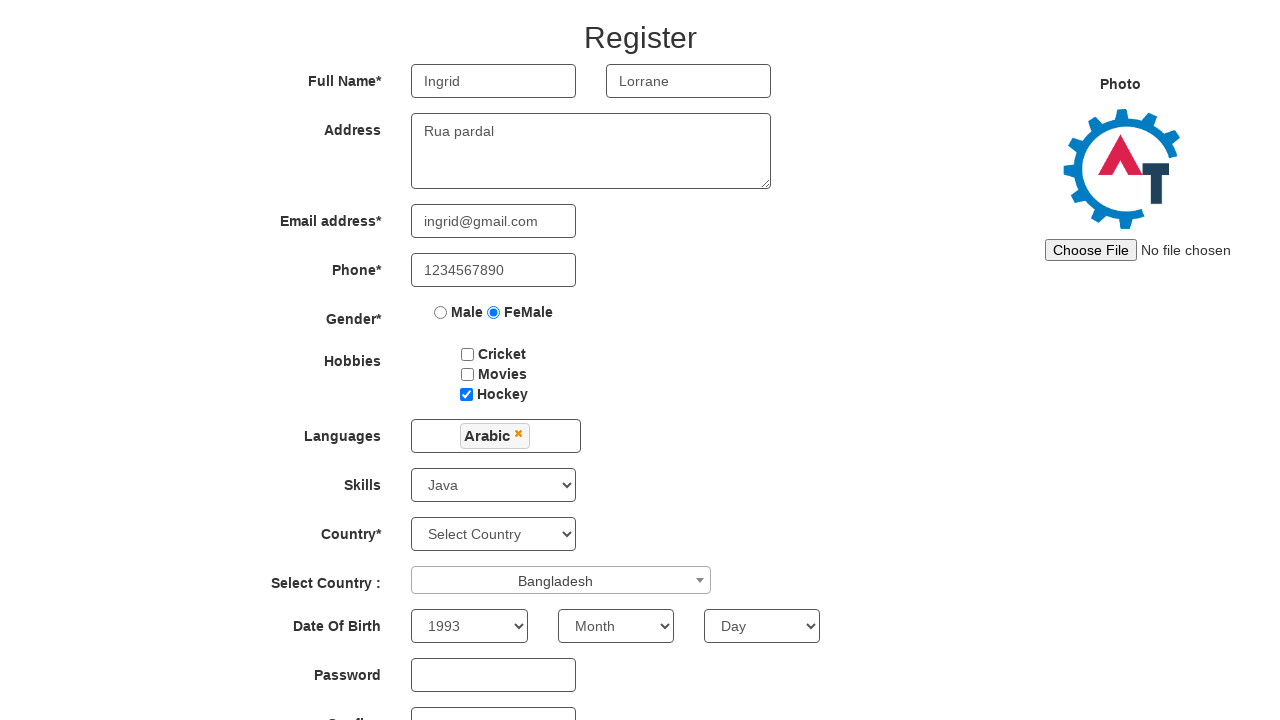

Clicked month dropdown at (616, 626) on select[placeholder='Month']
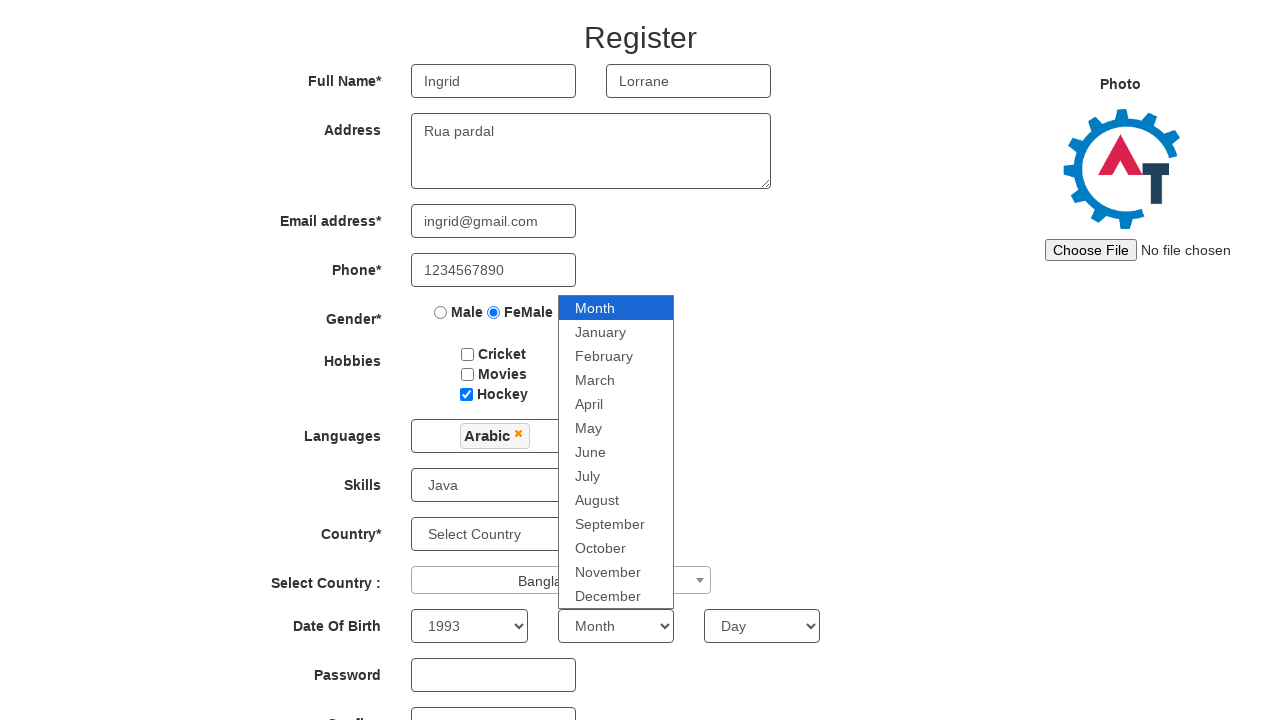

Selected birth month January on select[placeholder='Month']
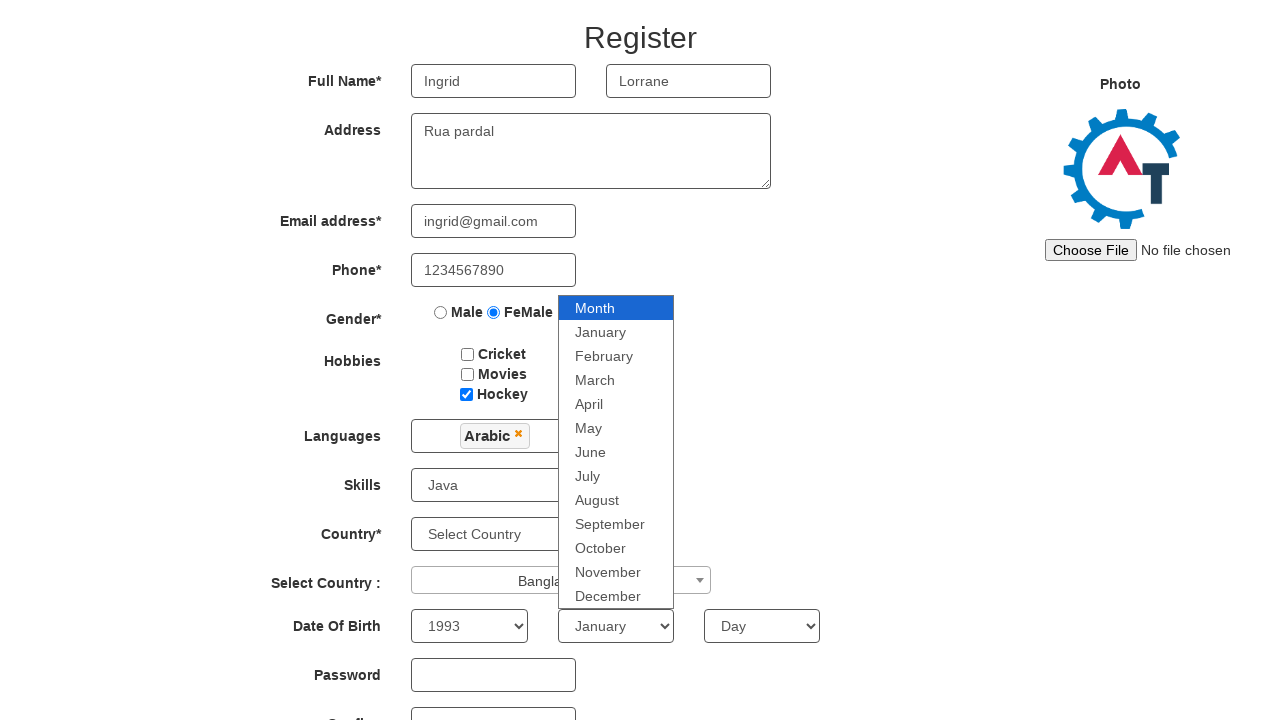

Clicked outside to close month dropdown at (640, 360) on div.container.center
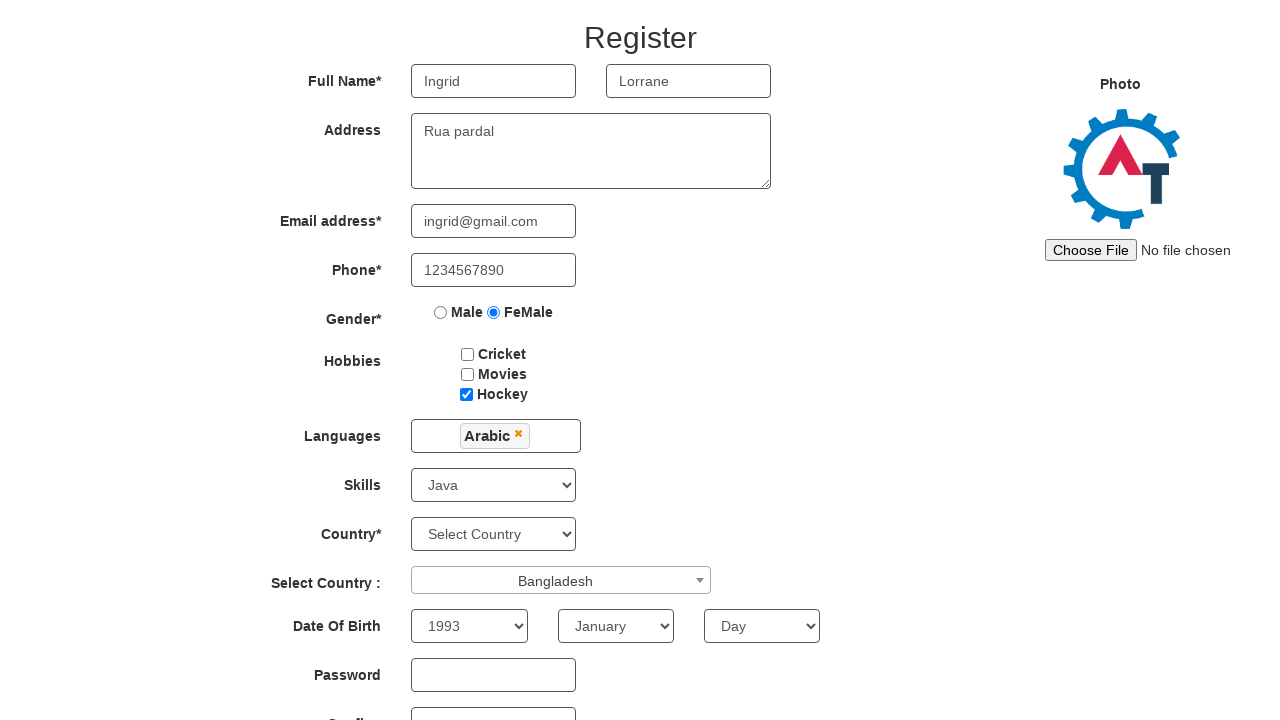

Clicked day dropdown at (762, 626) on select[placeholder='Day']
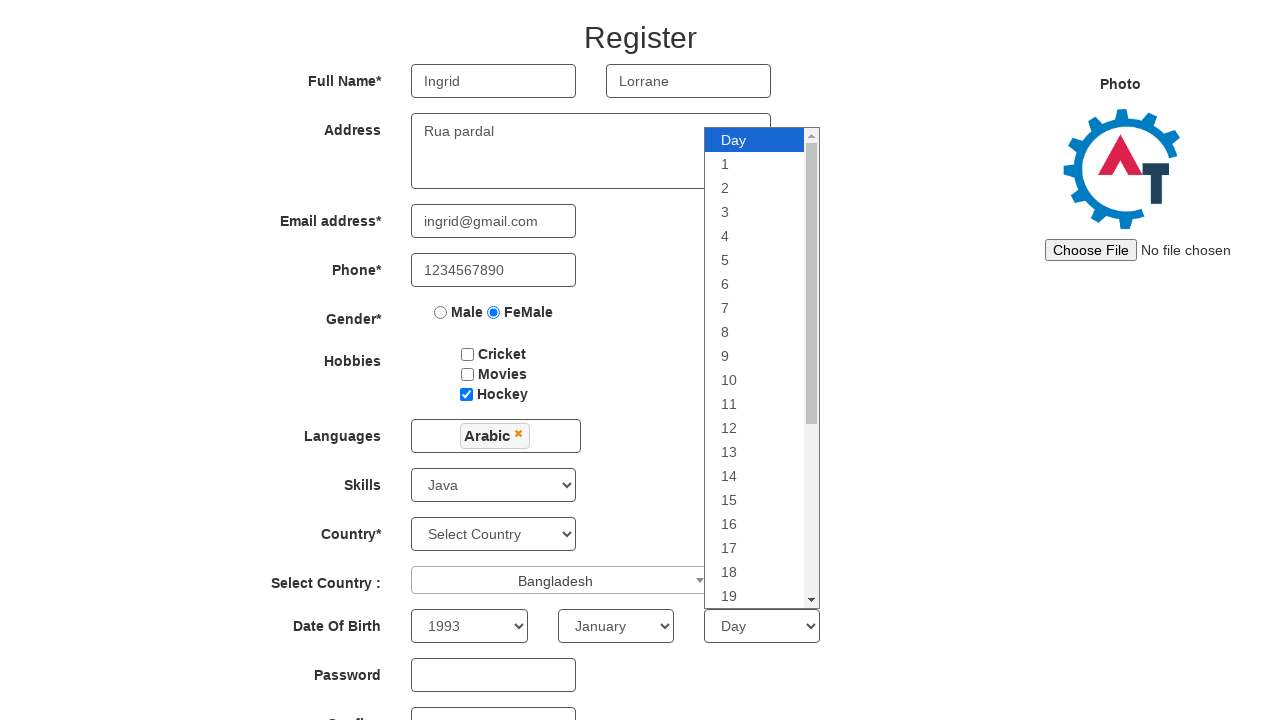

Selected birth day 1 on select[placeholder='Day']
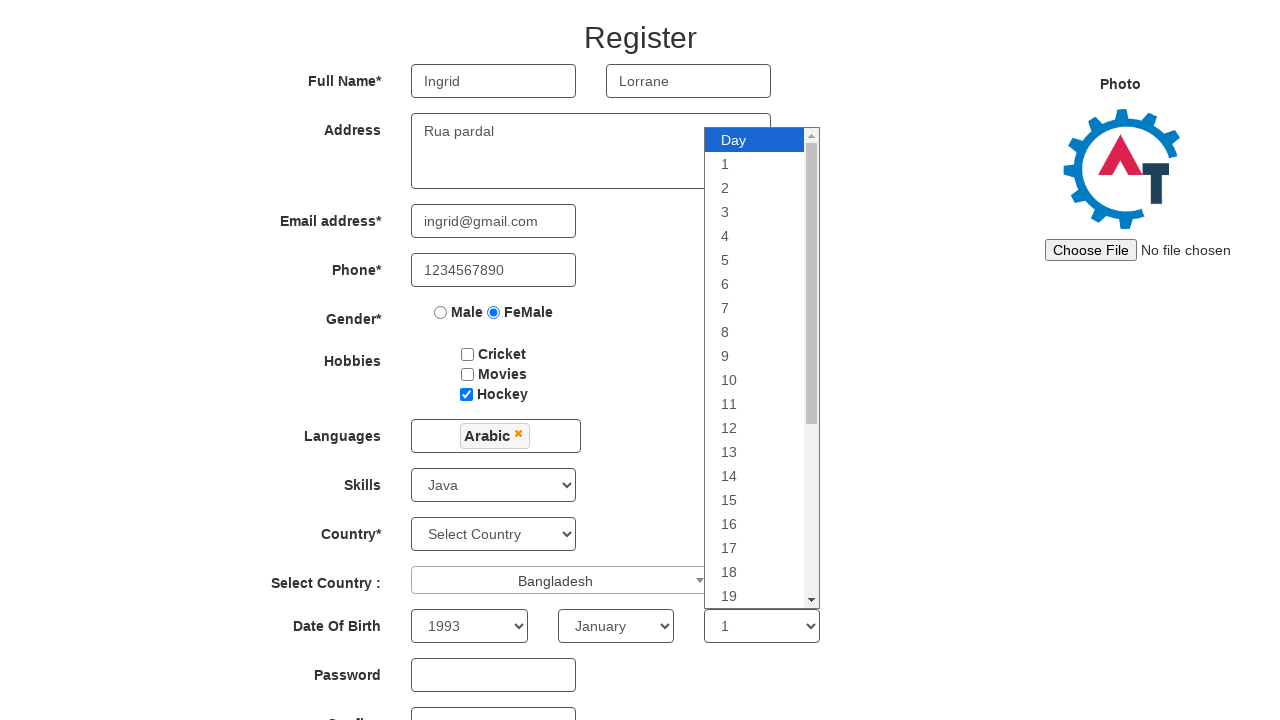

Clicked outside to close day dropdown at (640, 360) on div.container.center
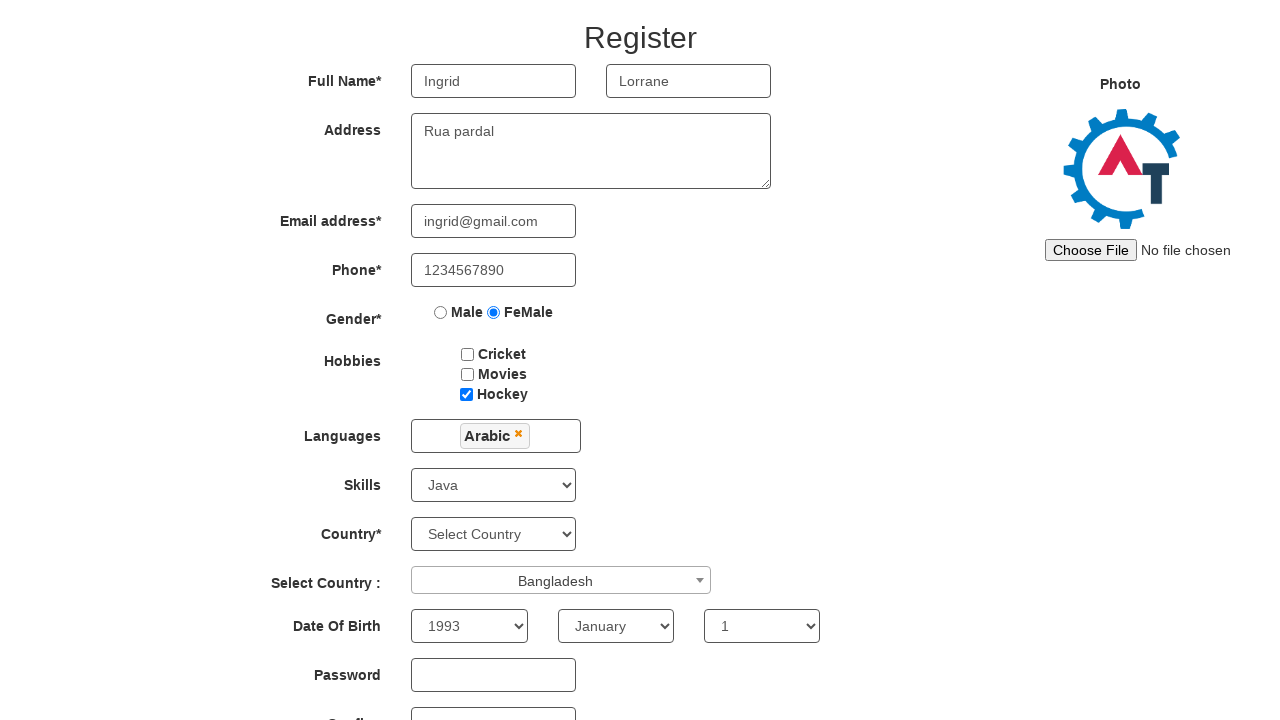

Filled first password field with '123' on #firstpassword
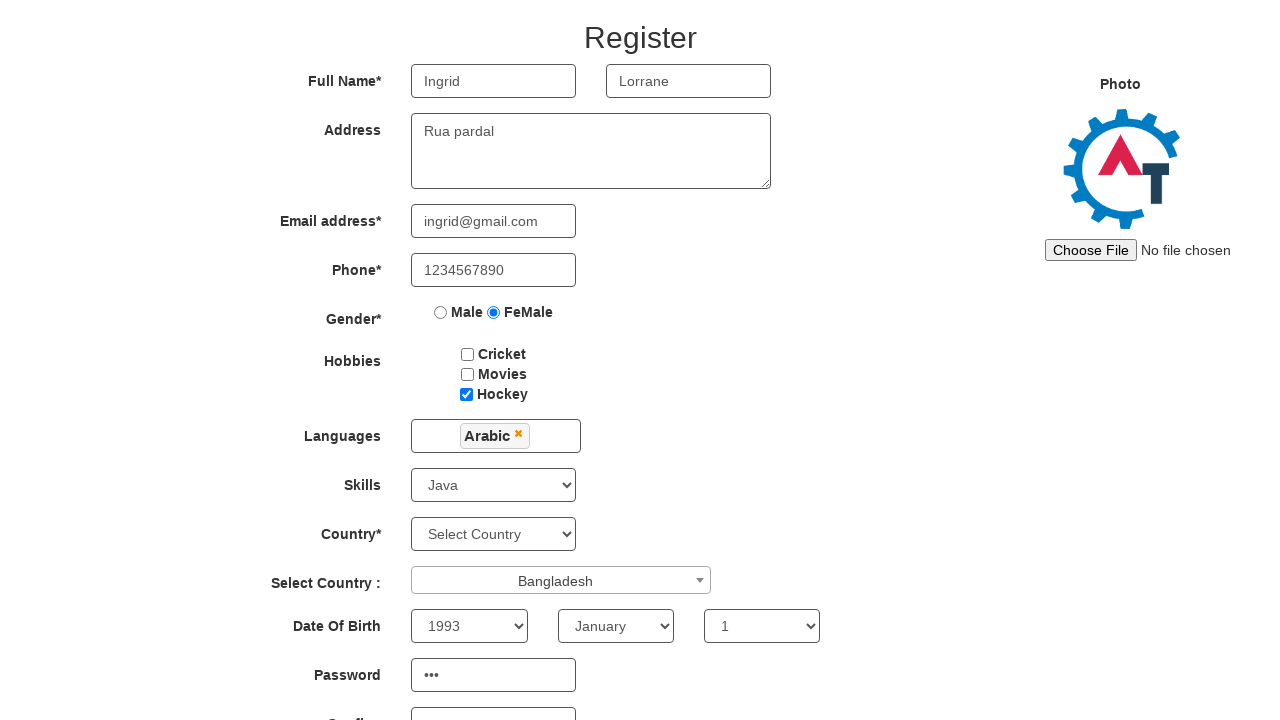

Filled confirm password field with '123' on #secondpassword
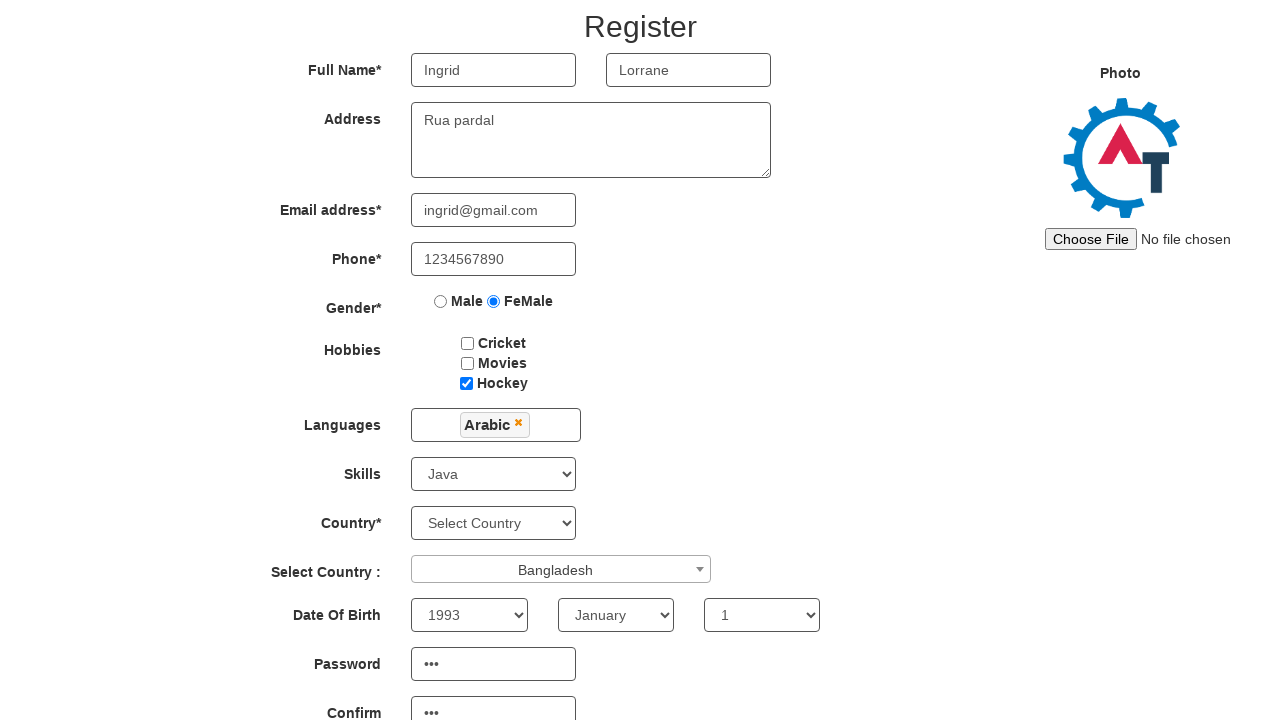

Clicked submit button to complete registration at (572, 623) on #submitbtn
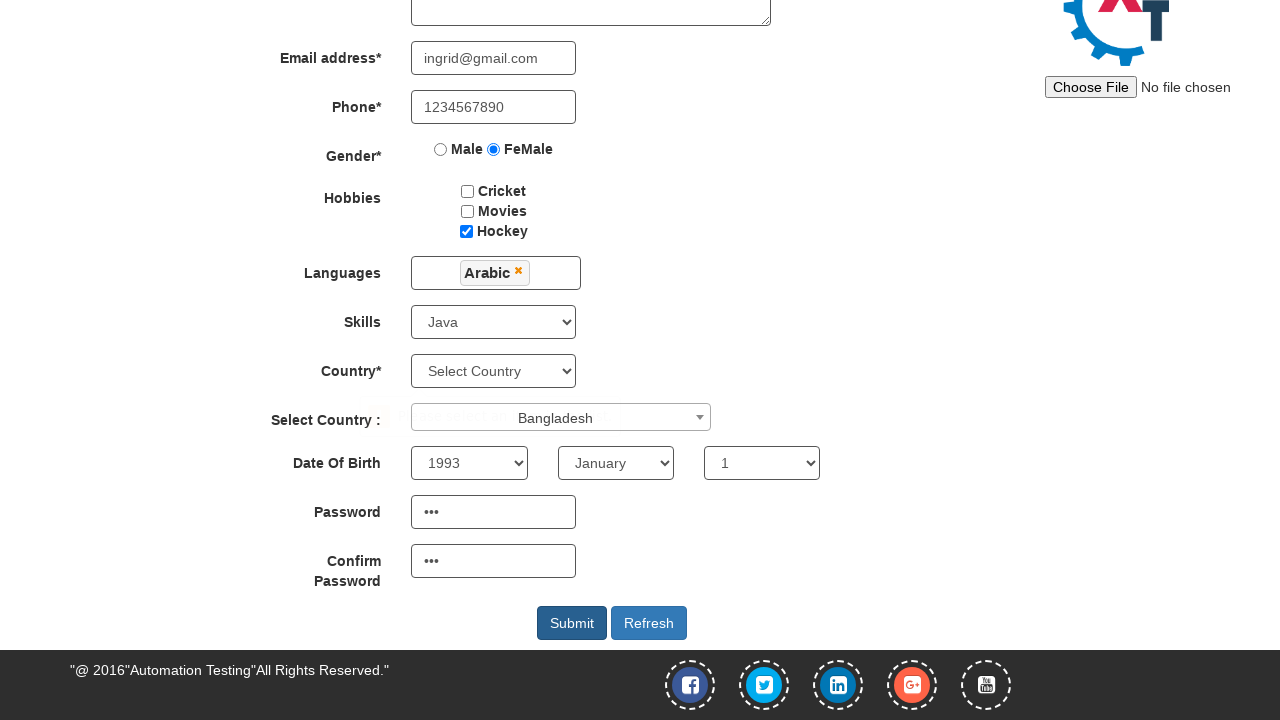

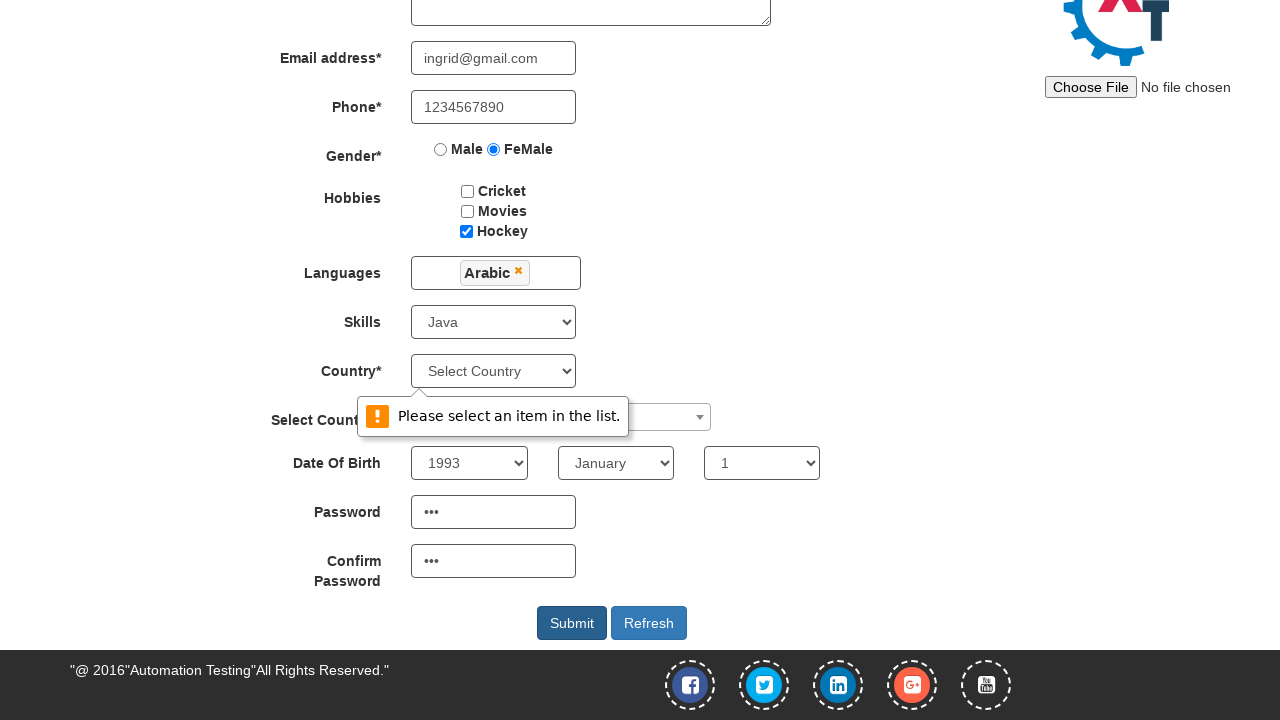